Tests a slow calculator by setting a delay, performing a simple addition (7+8), and verifying the result equals 15

Starting URL: https://bonigarcia.dev/selenium-webdriver-java/slow-calculator.html

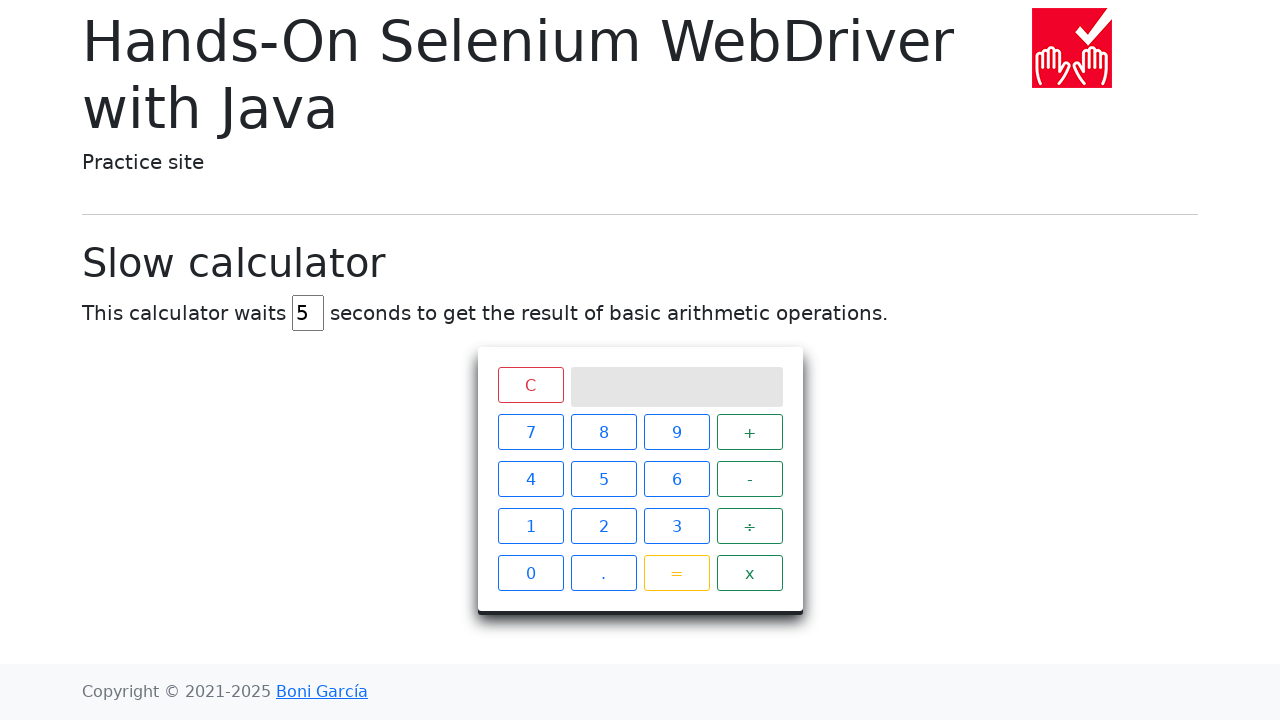

Navigated to slow calculator page
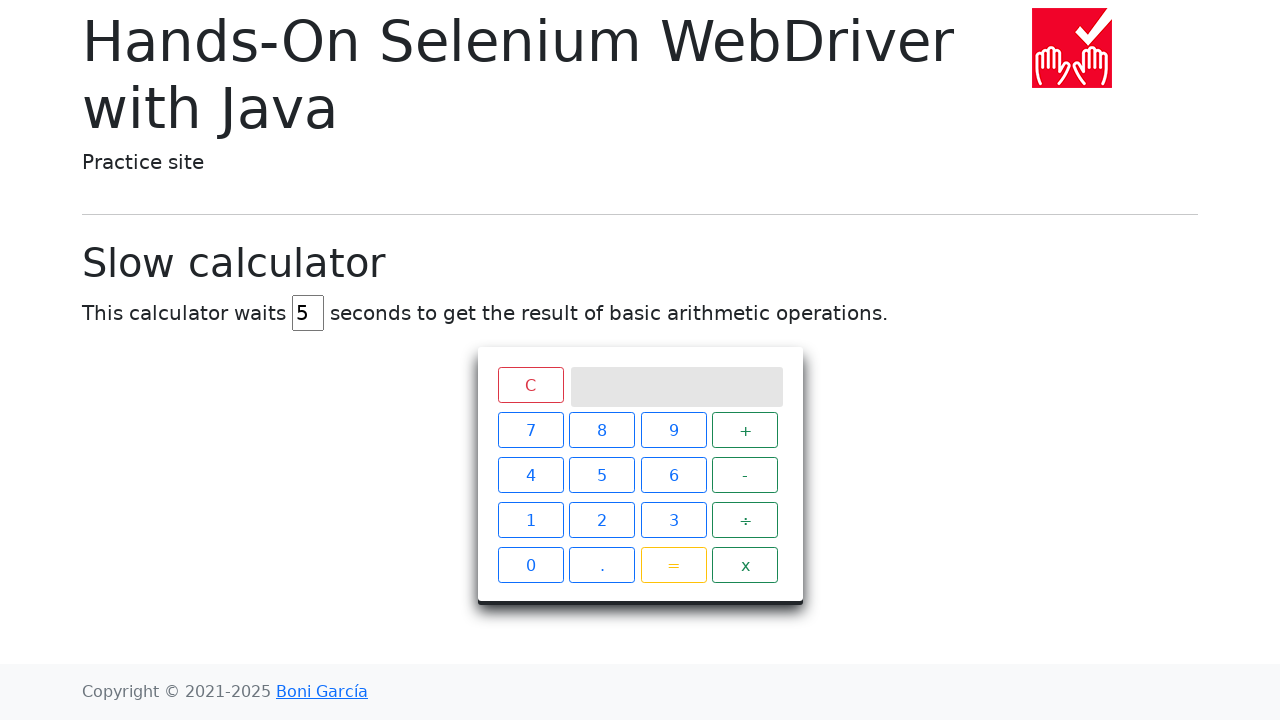

Cleared delay input field on #delay
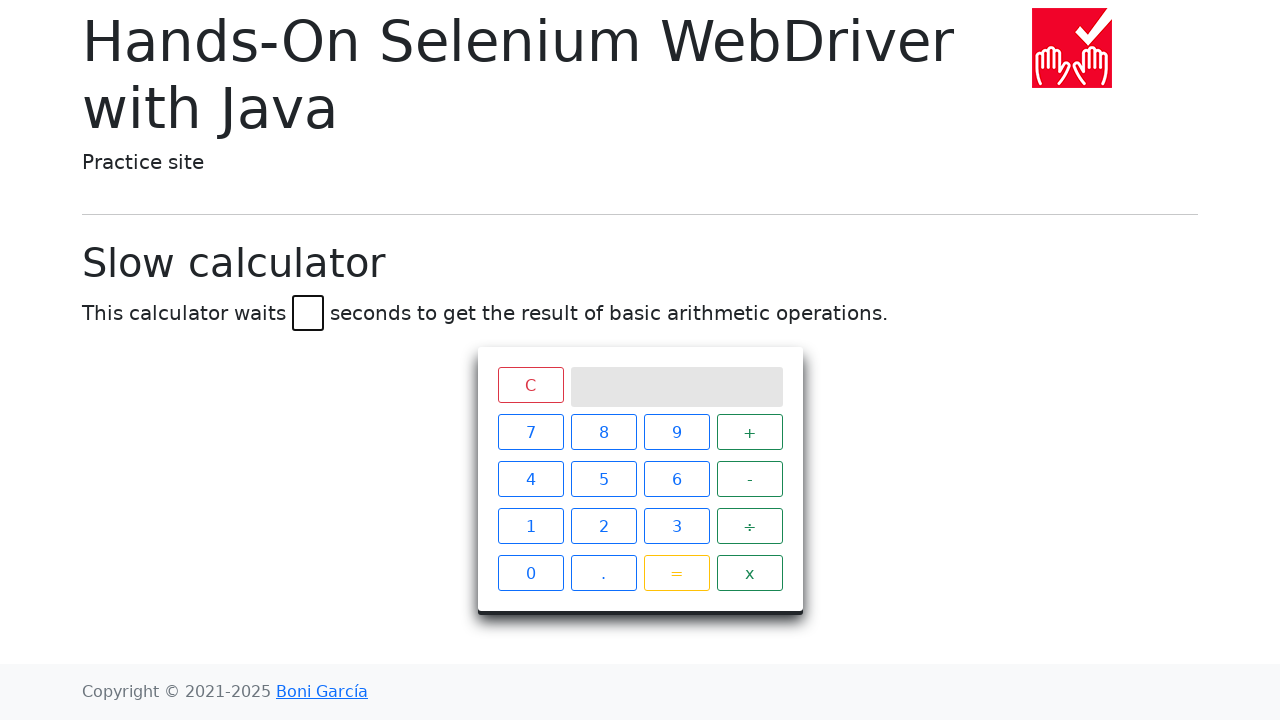

Set delay to 45 seconds on #delay
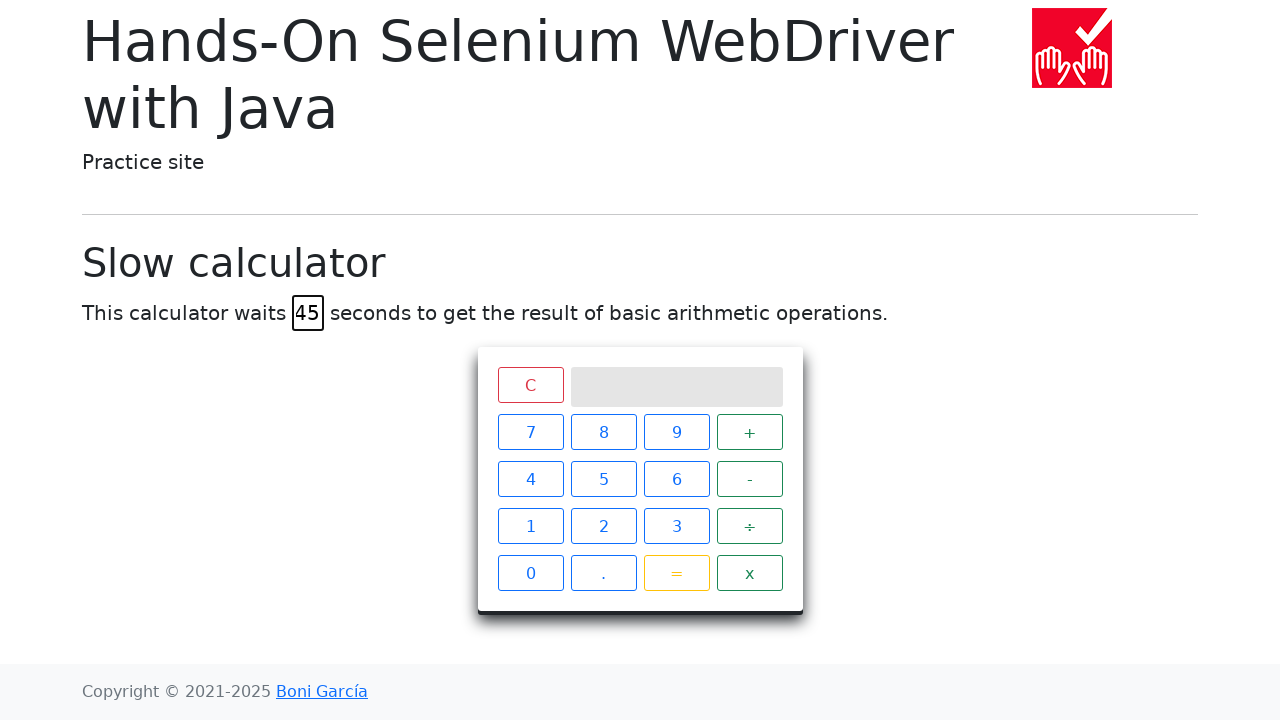

Clicked number 7 at (530, 432) on xpath=//span[contains(text(), "7")]
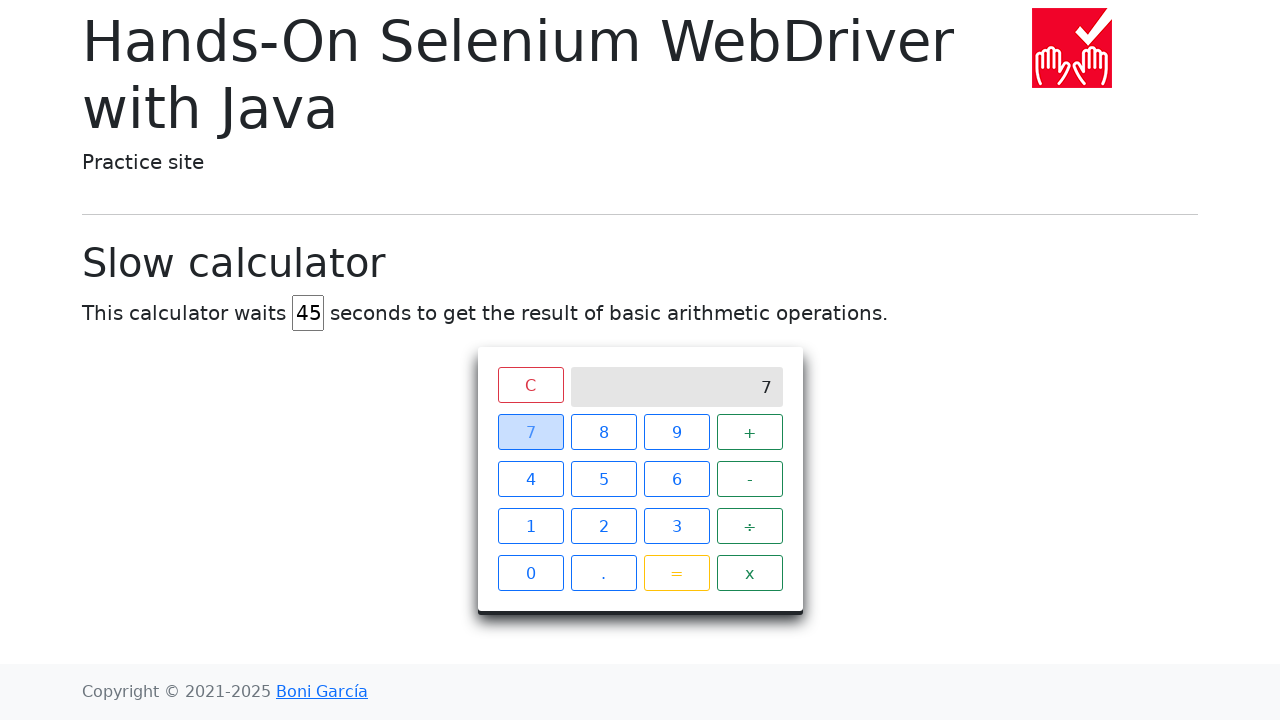

Clicked plus operator at (750, 432) on xpath=//span[contains(text(), "+")]
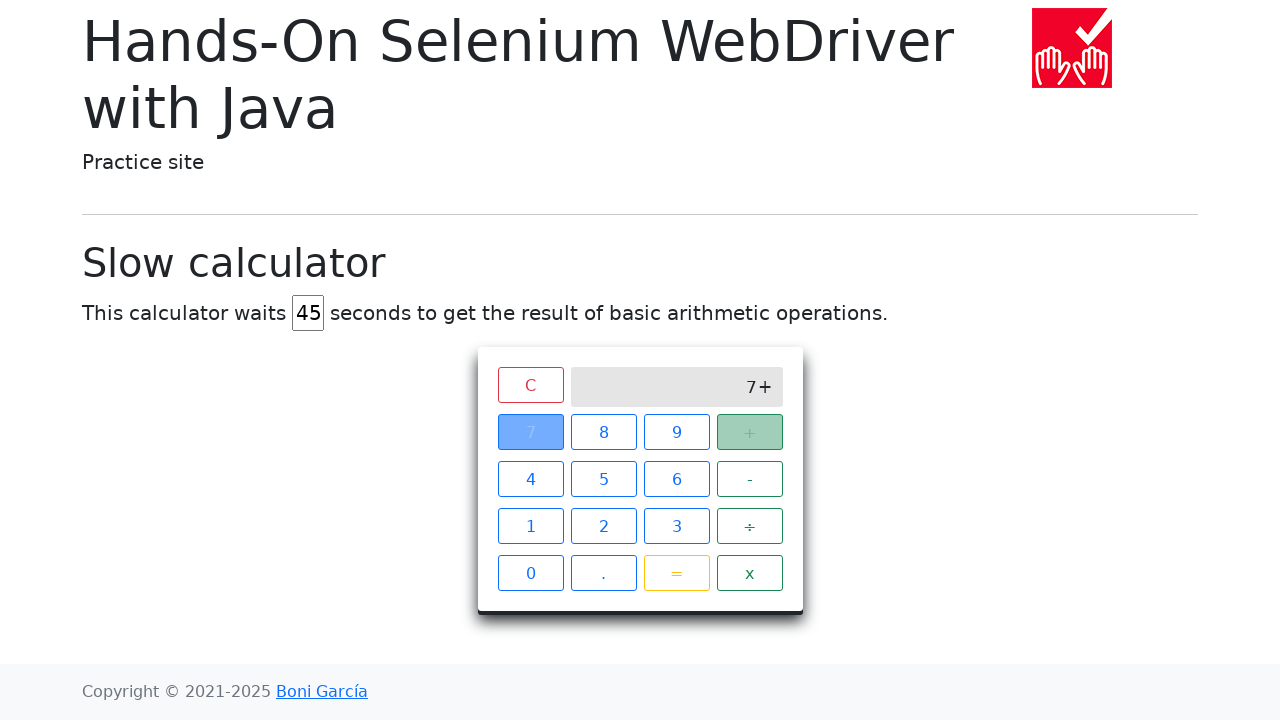

Clicked number 8 at (604, 432) on xpath=//span[contains(text(), "8")]
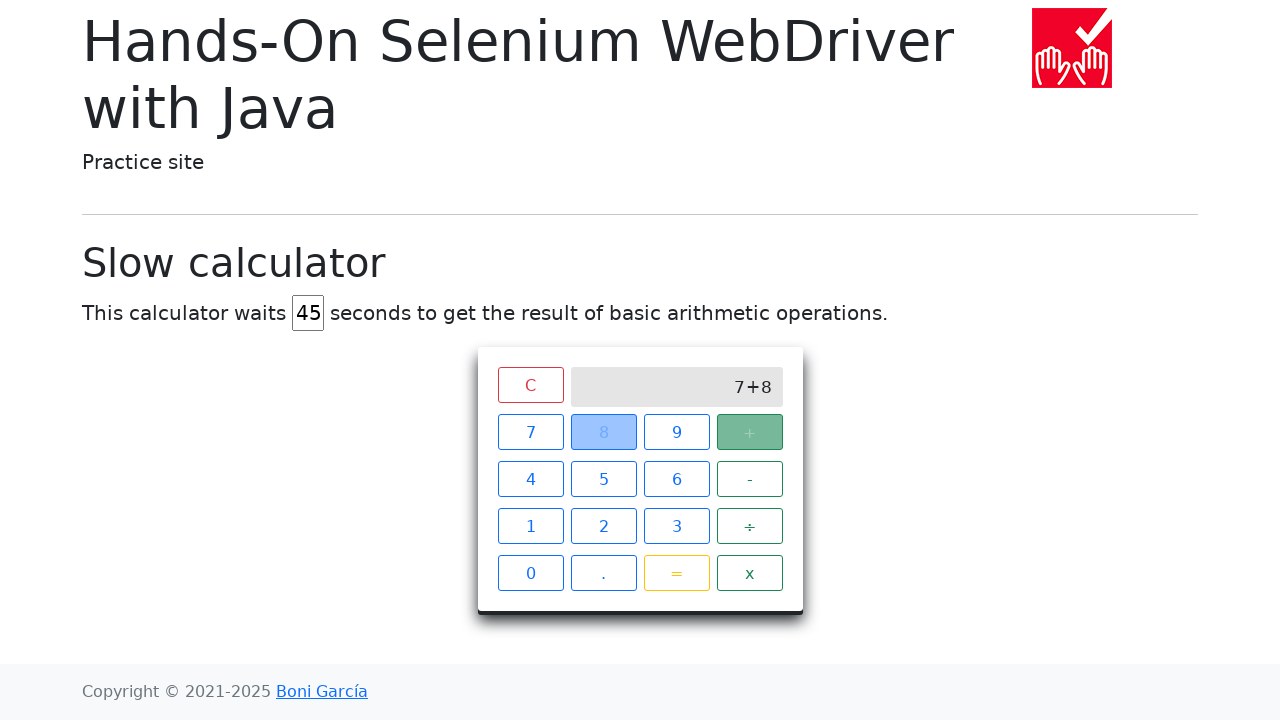

Clicked equals button to perform calculation at (676, 573) on xpath=//span[contains(text(), "=")]
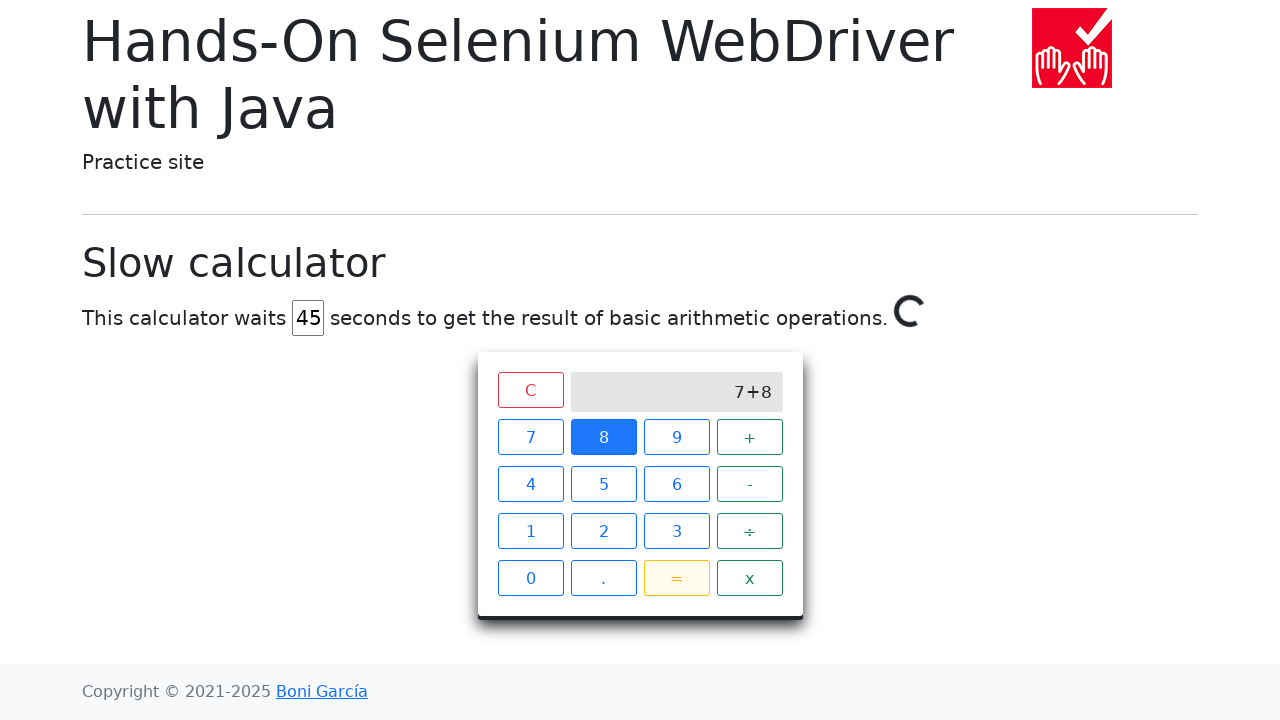

Result verified: 7 + 8 = 15
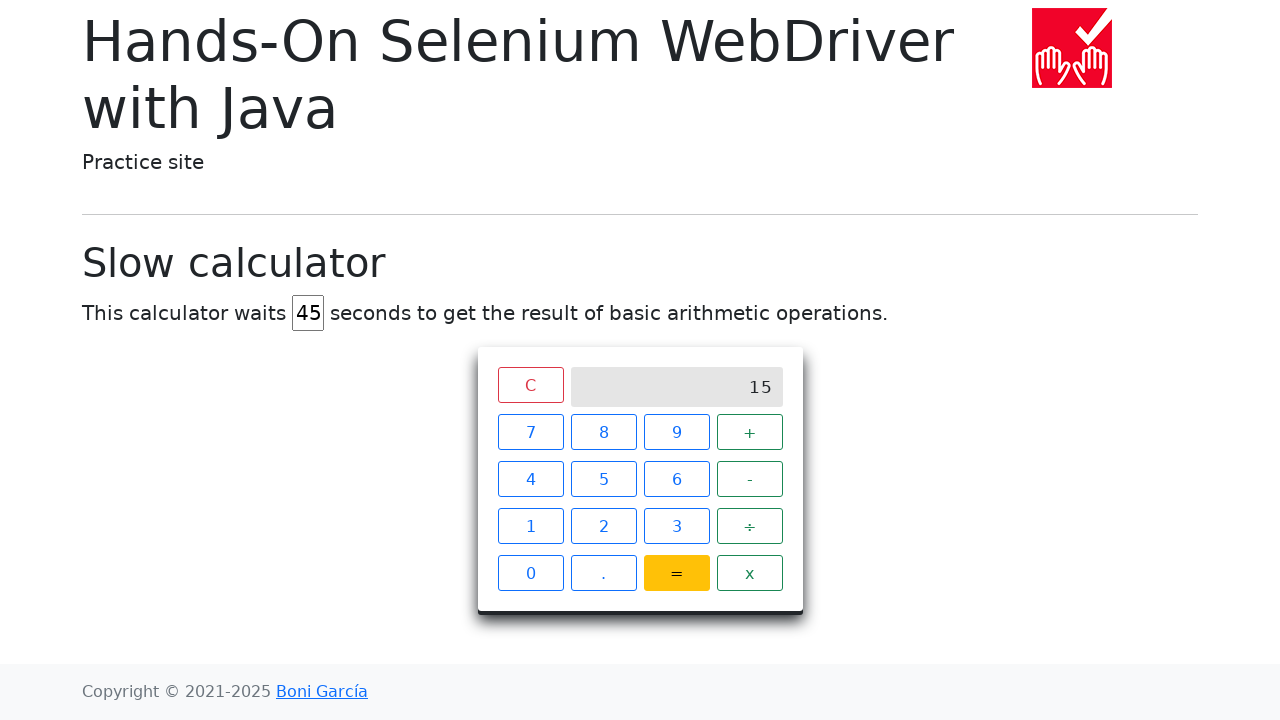

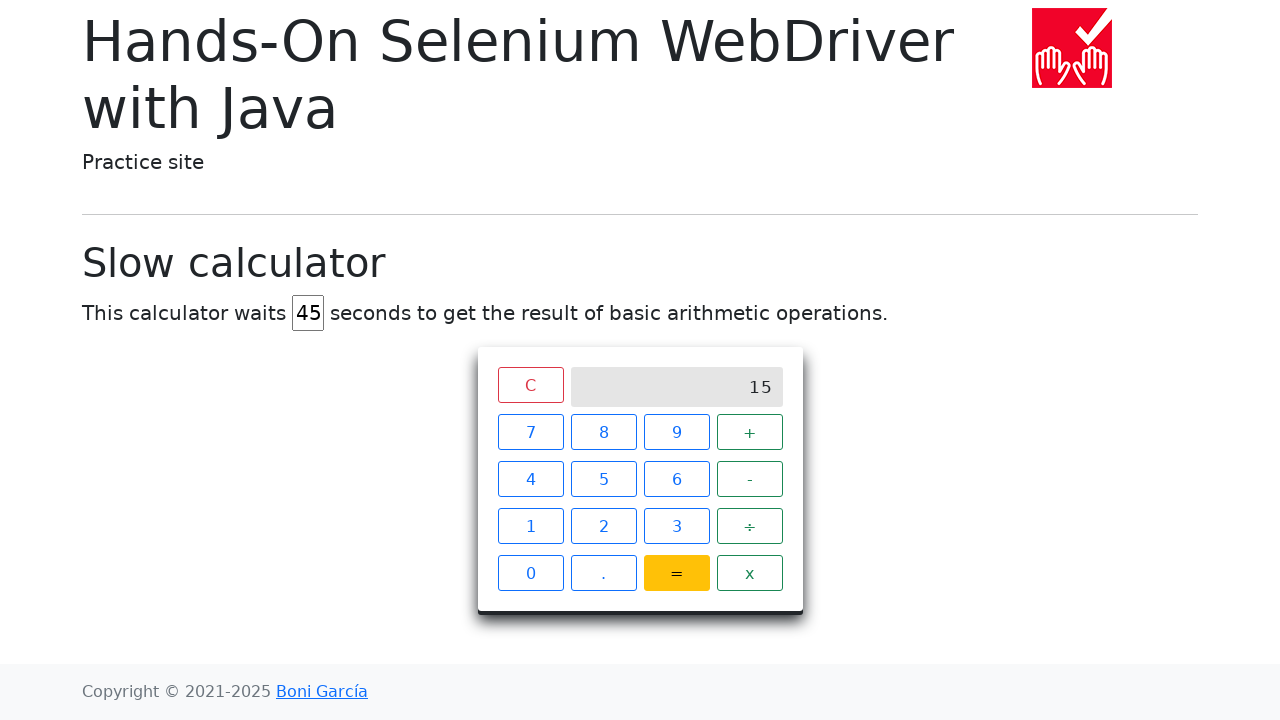